Tests that the buy button on the dragonfruit page correctly navigates to the cart page and back

Starting URL: https://neets.netlify.app/dragonfruit

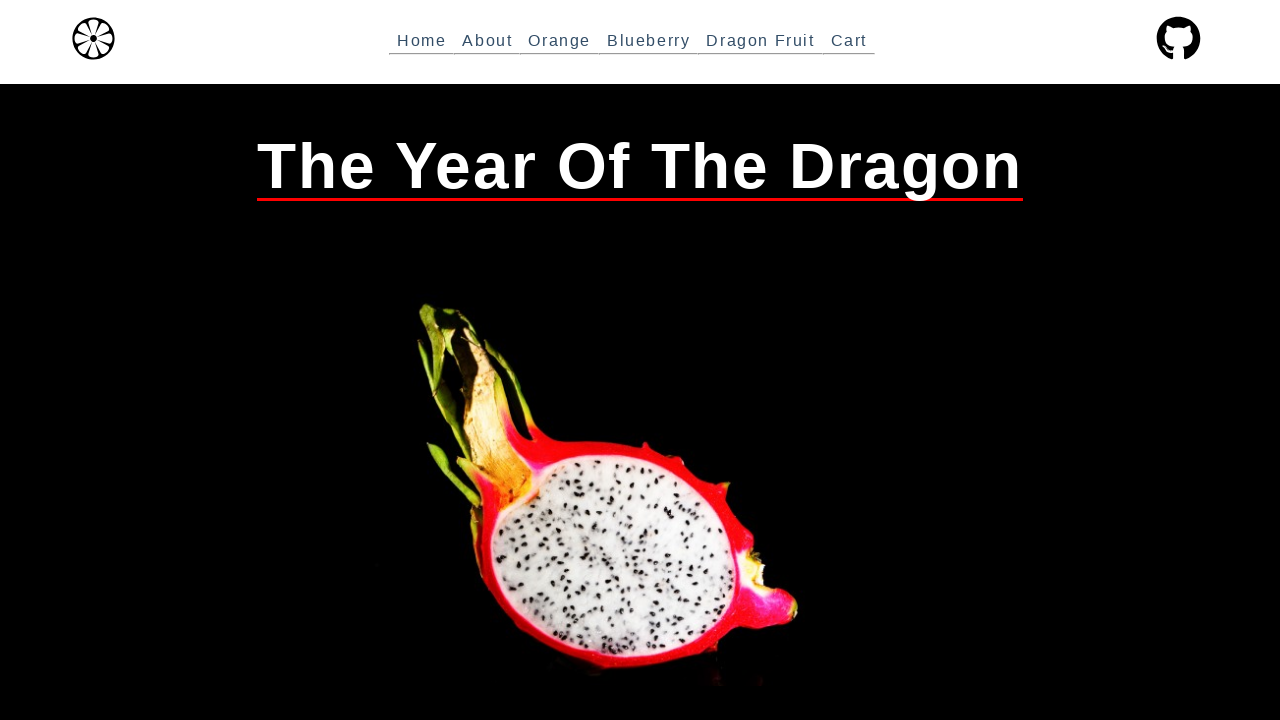

Clicked buy button on dragonfruit page using JavaScript execution
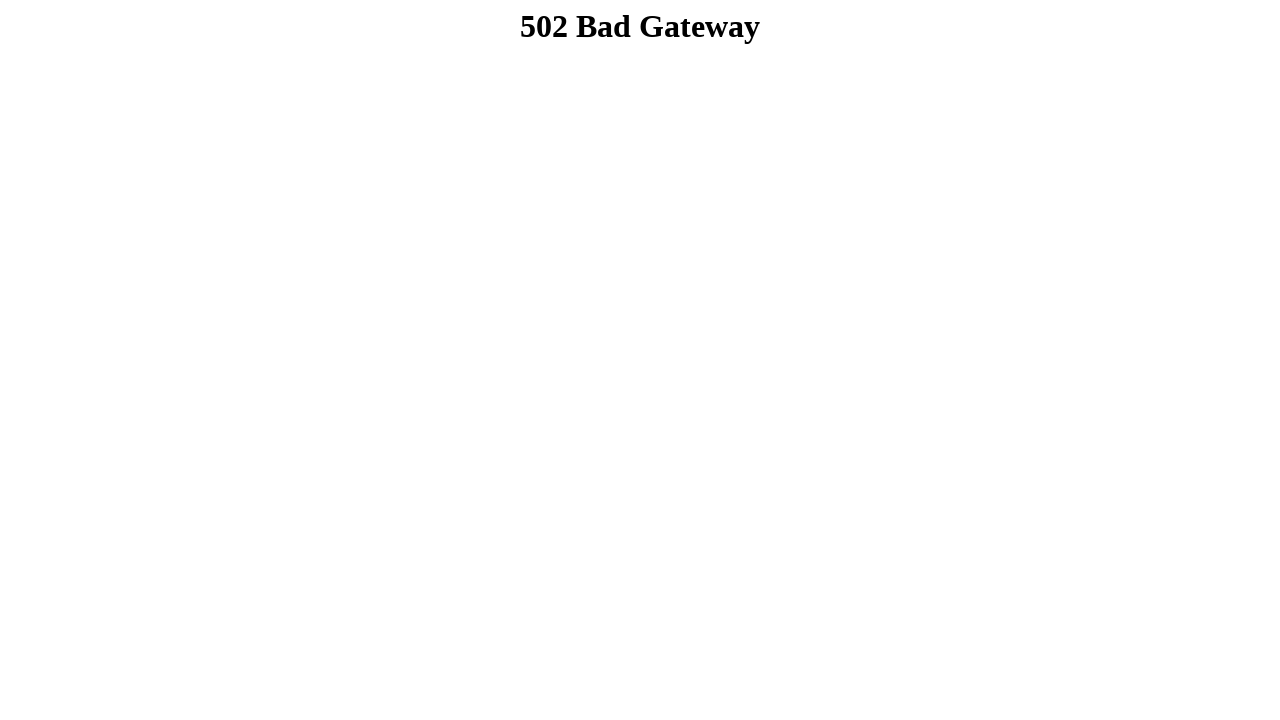

Verified navigation to cart page
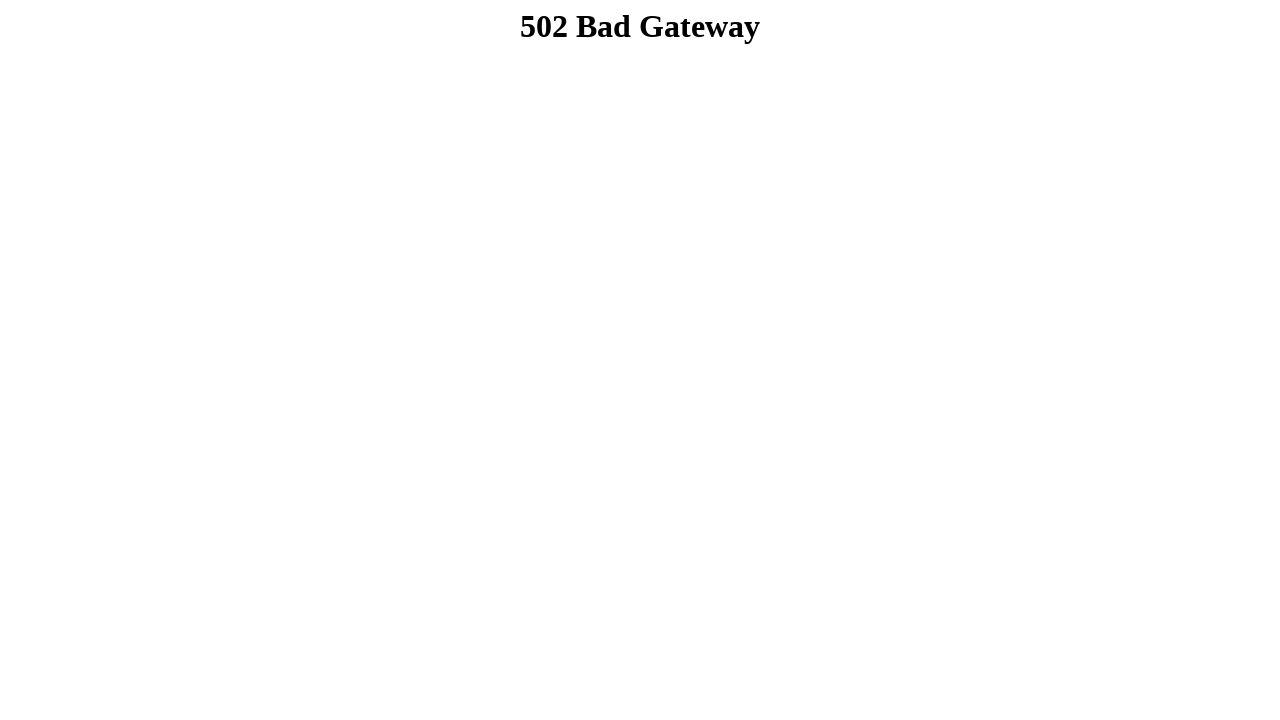

Navigated back to dragonfruit page
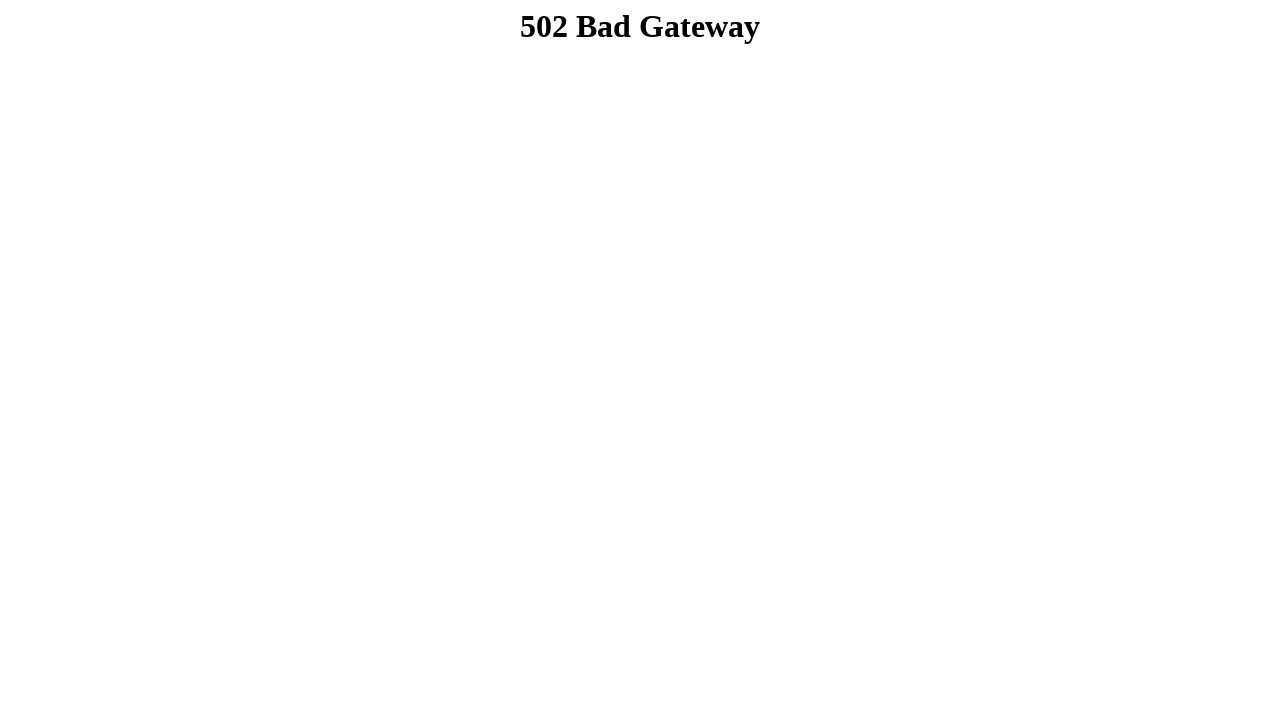

Verified we're back on the dragonfruit page
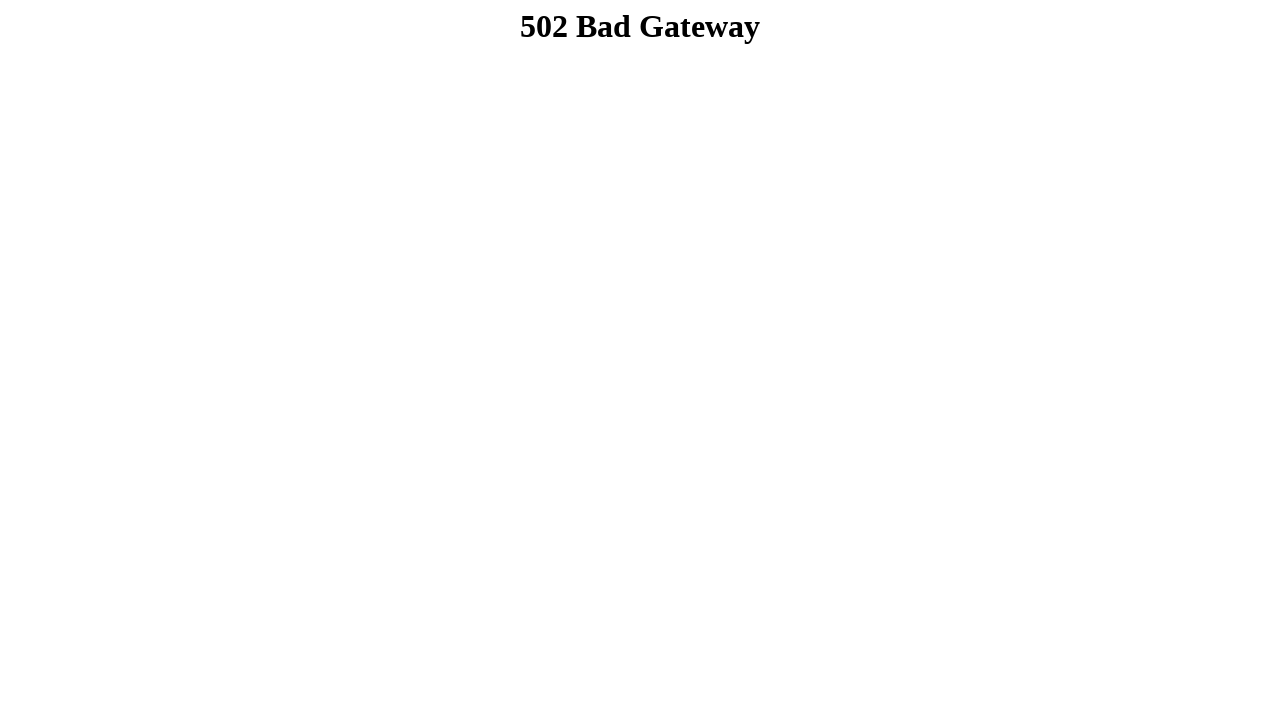

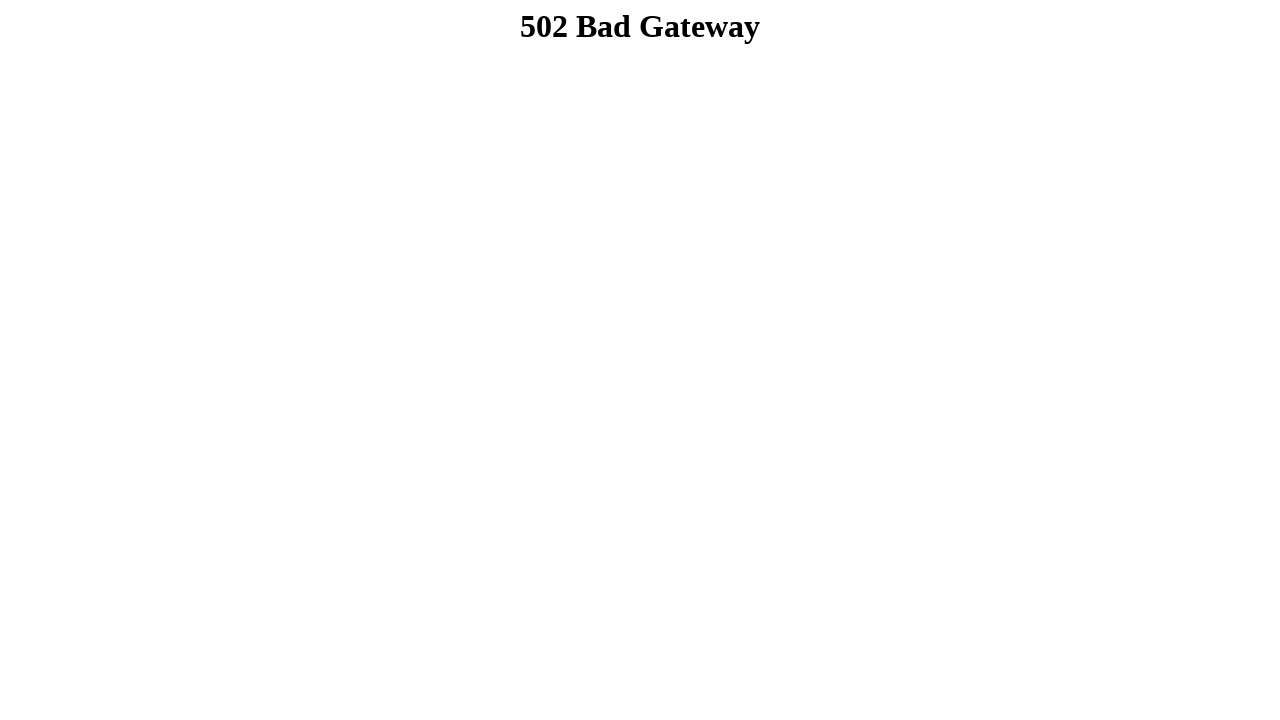